Tests dropdown selection functionality by selecting an option from a dropdown menu using its value

Starting URL: https://the-internet.herokuapp.com/dropdown

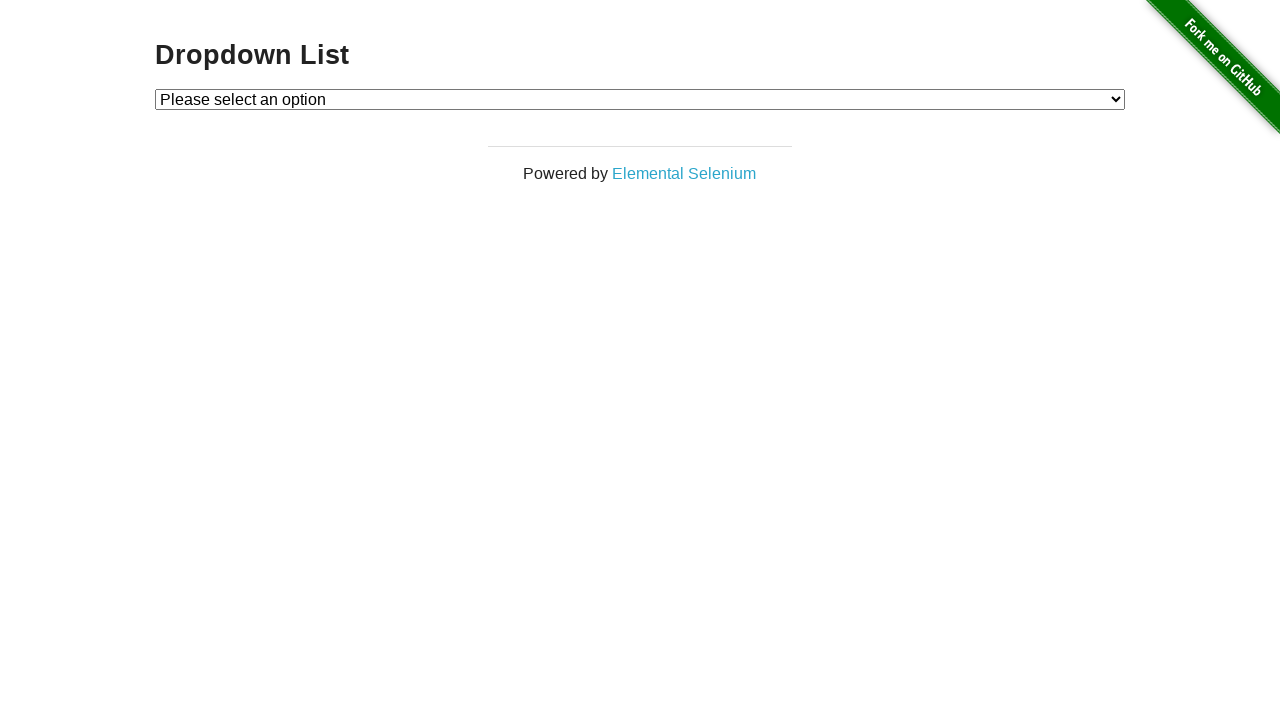

Navigated to dropdown page
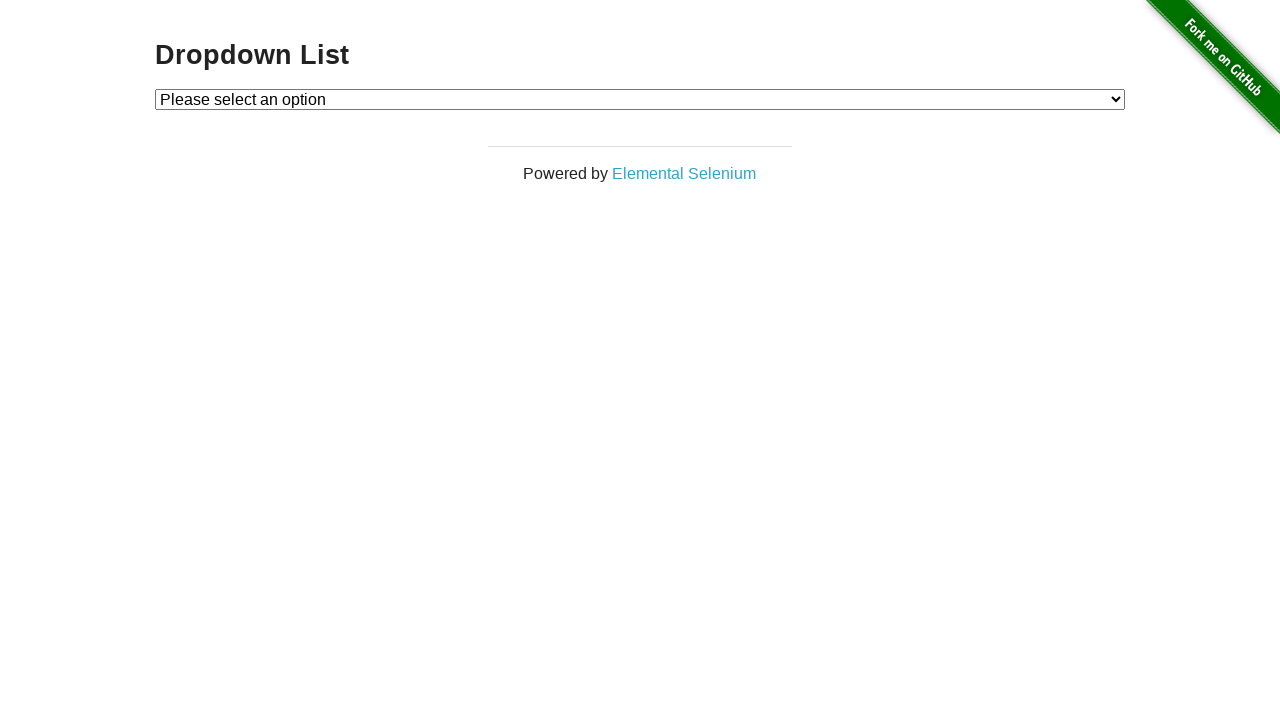

Selected option with value '2' from dropdown menu on #dropdown
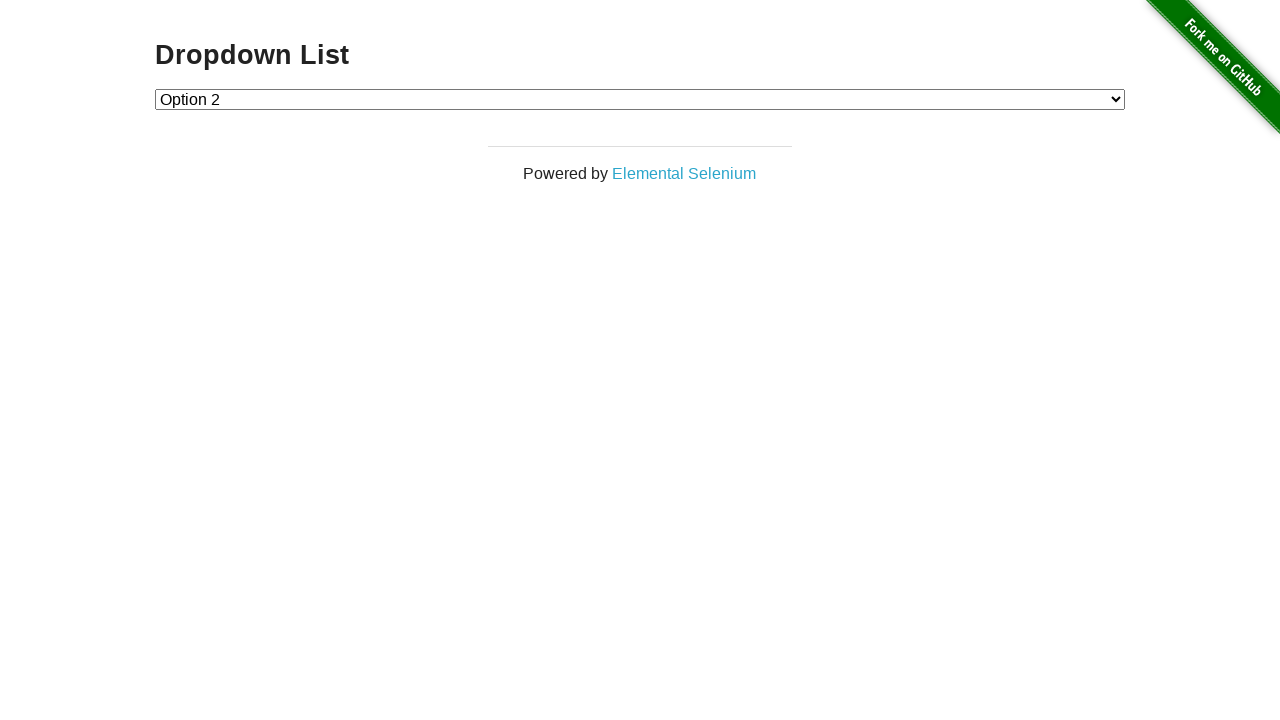

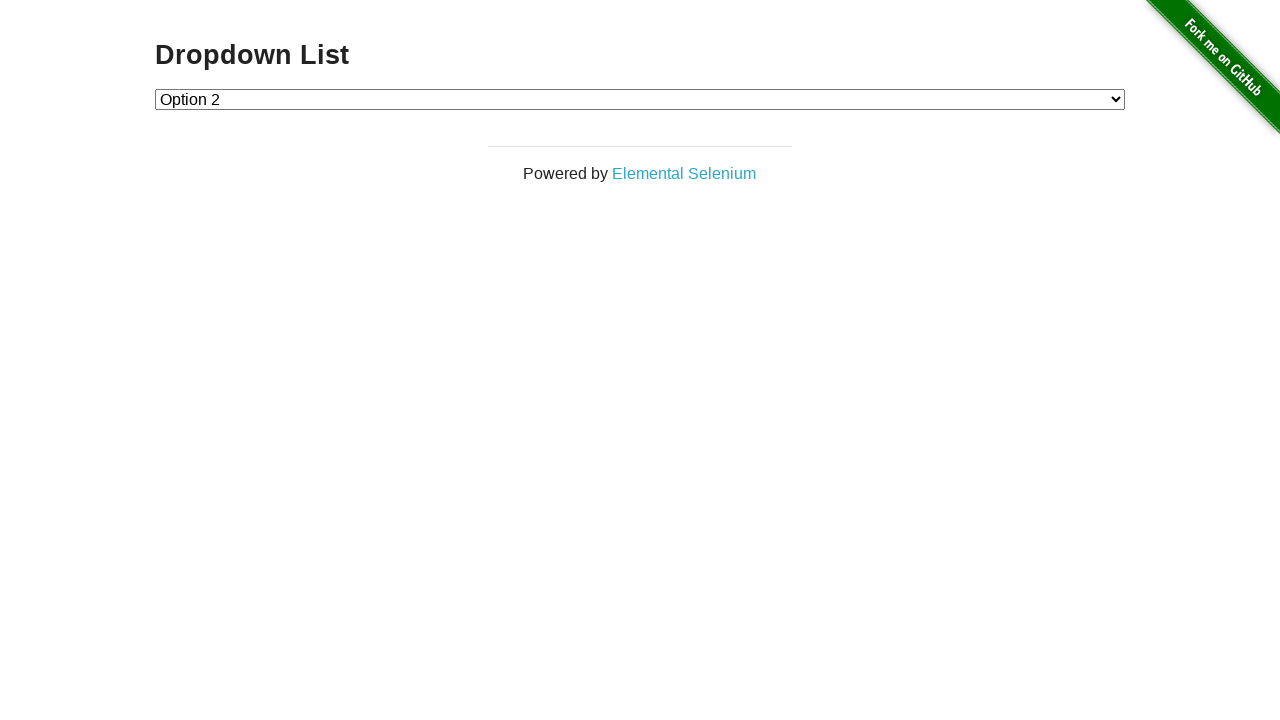